Opens the contact modal and verifies that the message label displays "Message:"

Starting URL: https://www.demoblaze.com/index.html

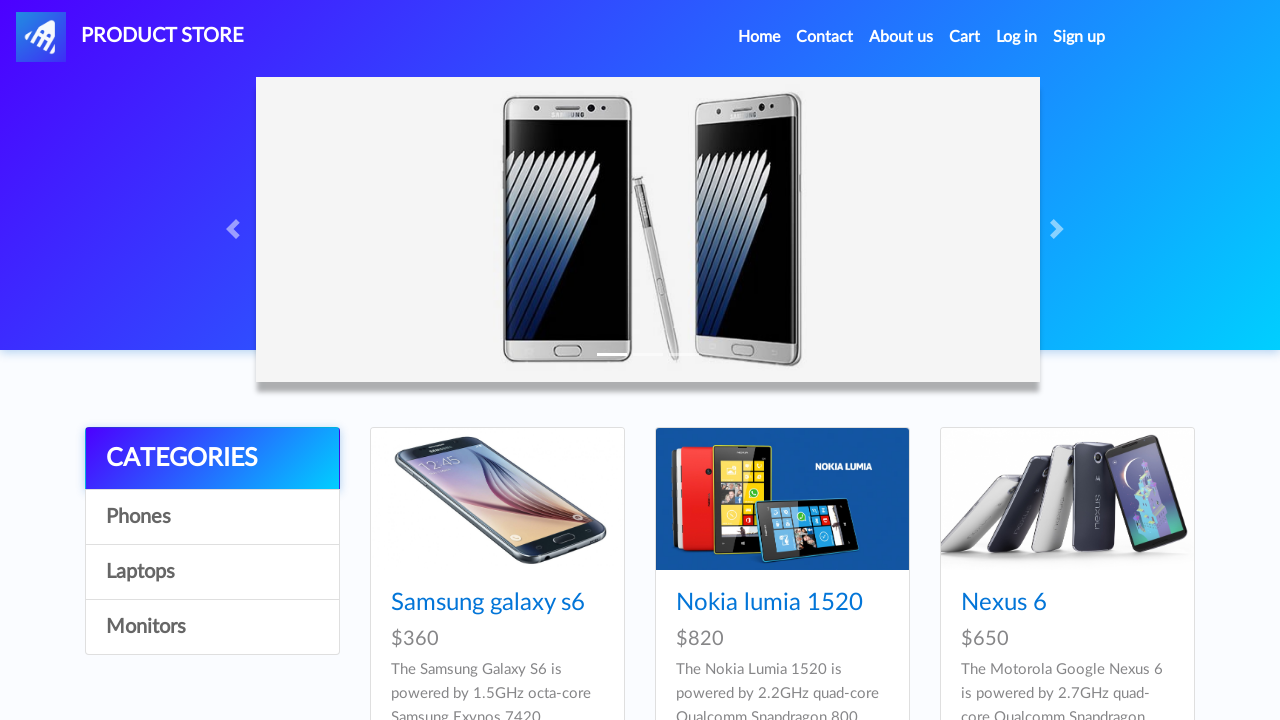

Clicked Contact button to open contact modal at (825, 37) on xpath=/html/body/nav/div[1]/ul/li[2]/a
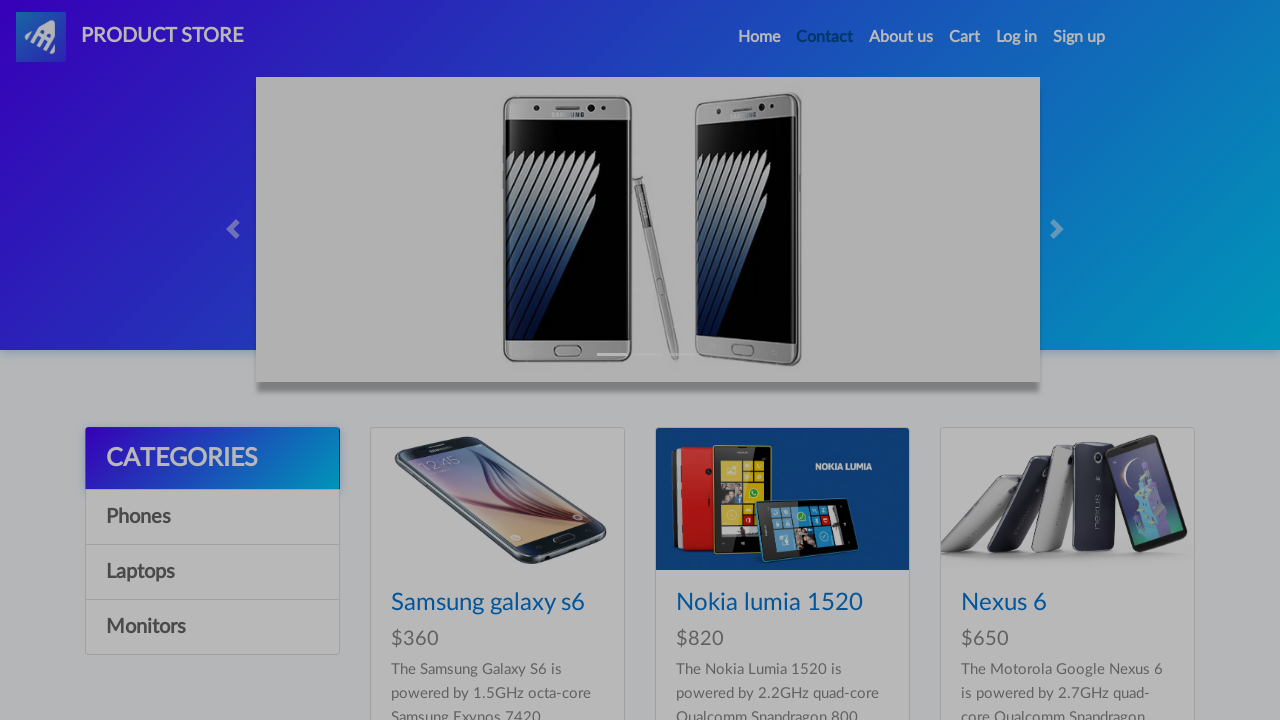

Message label selector loaded in contact modal
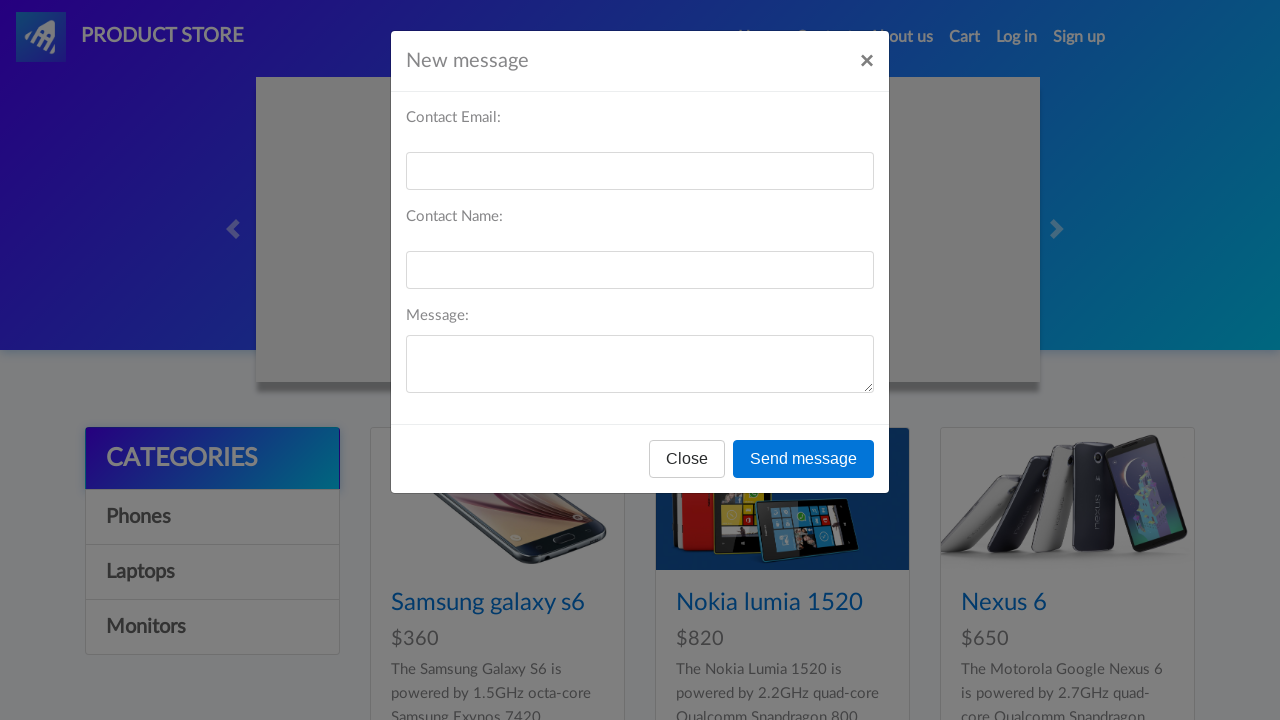

Verified message label displays 'Message:'
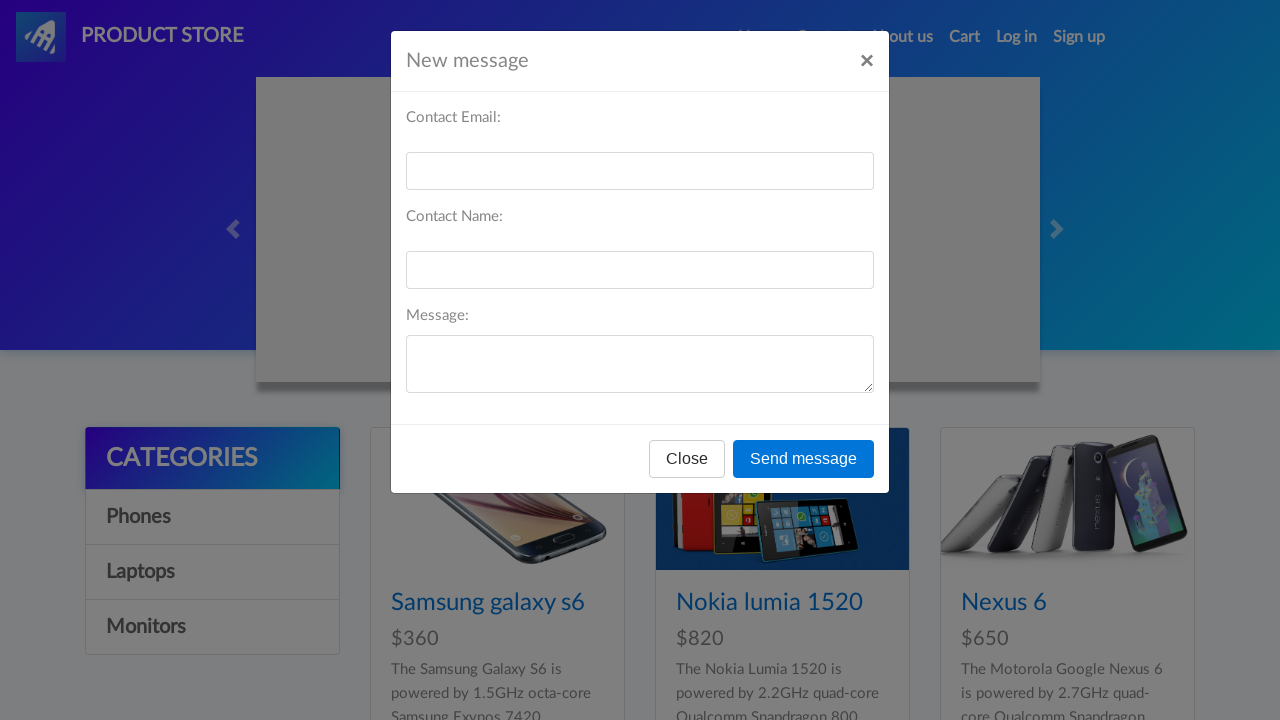

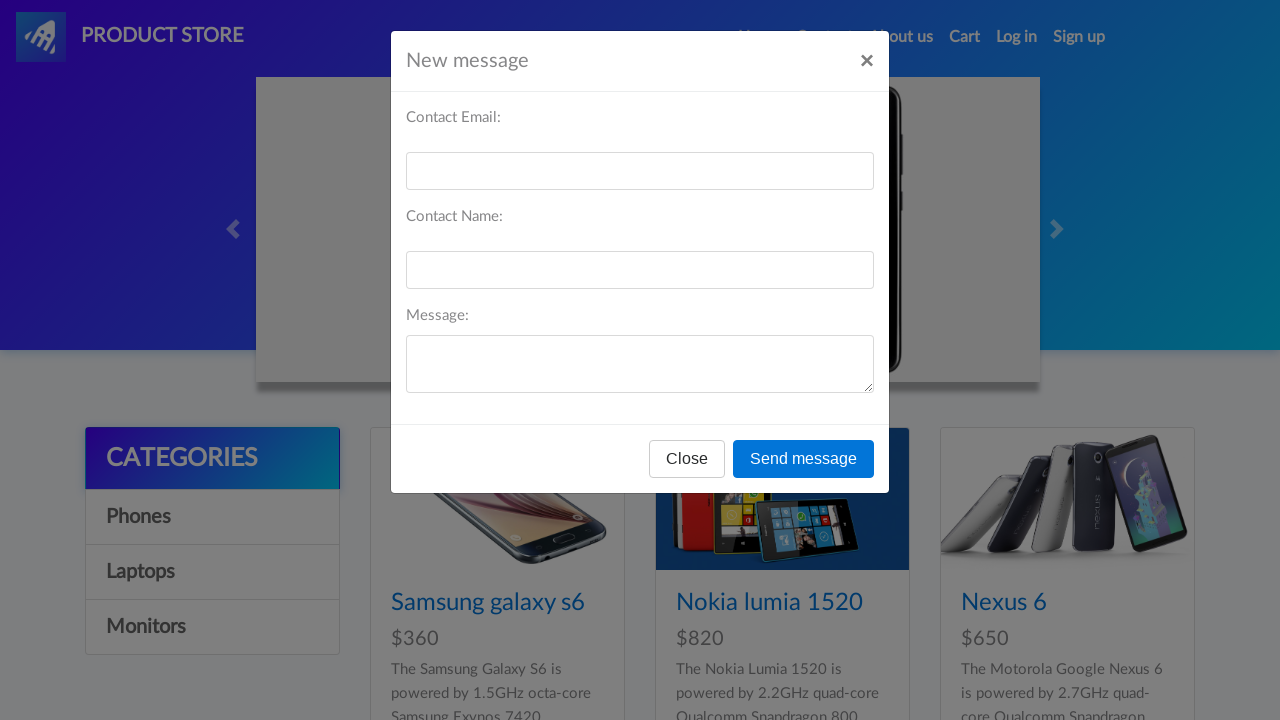